Tests keyboard key press functionality by sending the SPACE key to an input element and verifying the result text displays the correct key pressed.

Starting URL: http://the-internet.herokuapp.com/key_presses

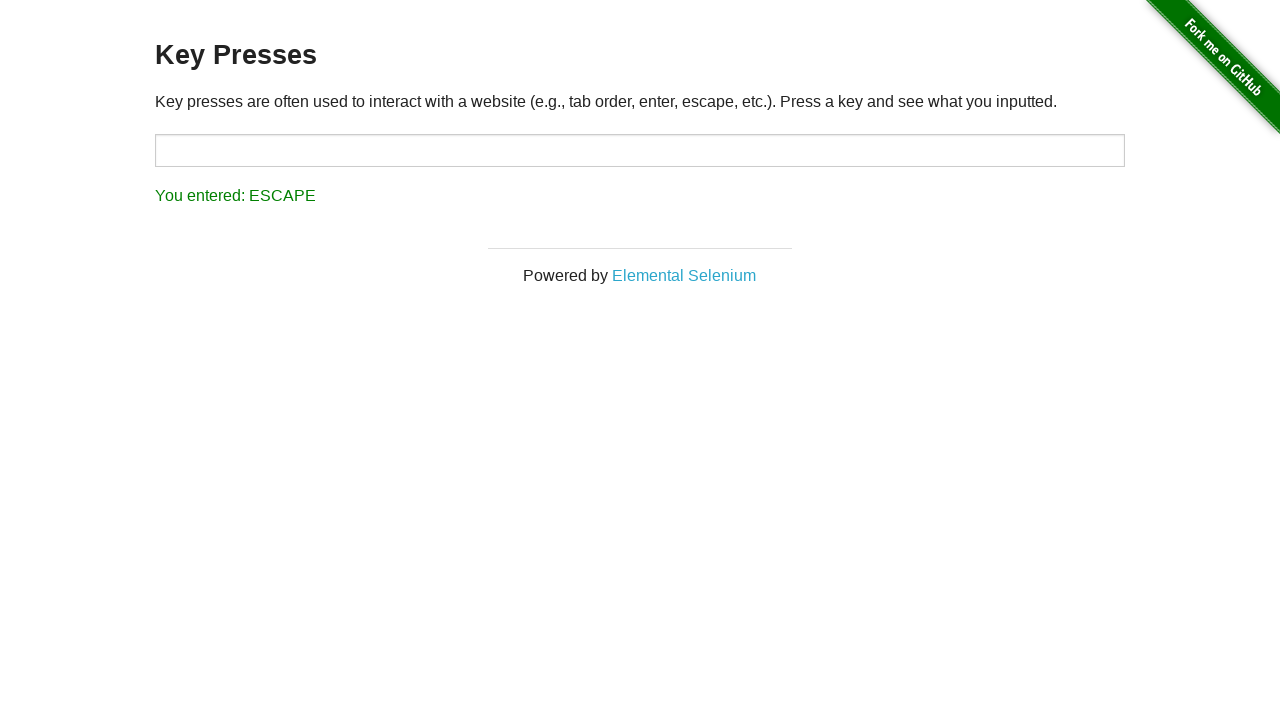

Pressed SPACE key on target input element on #target
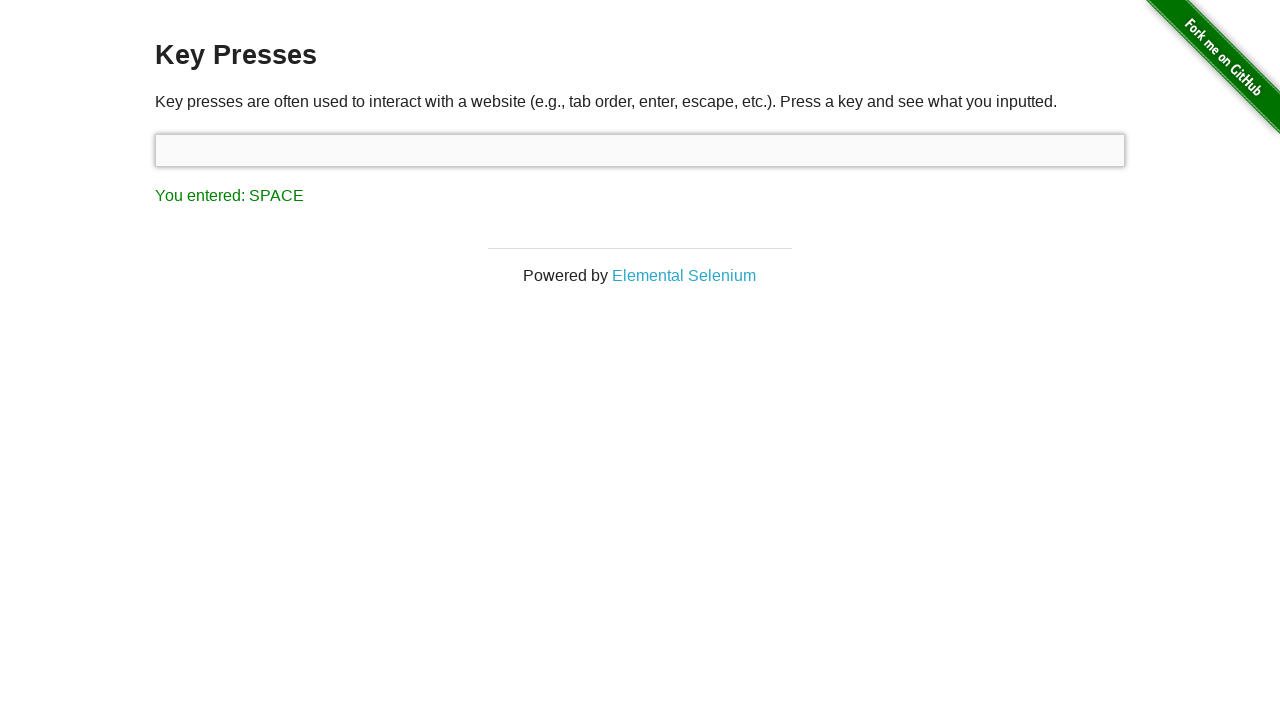

Result element loaded after key press
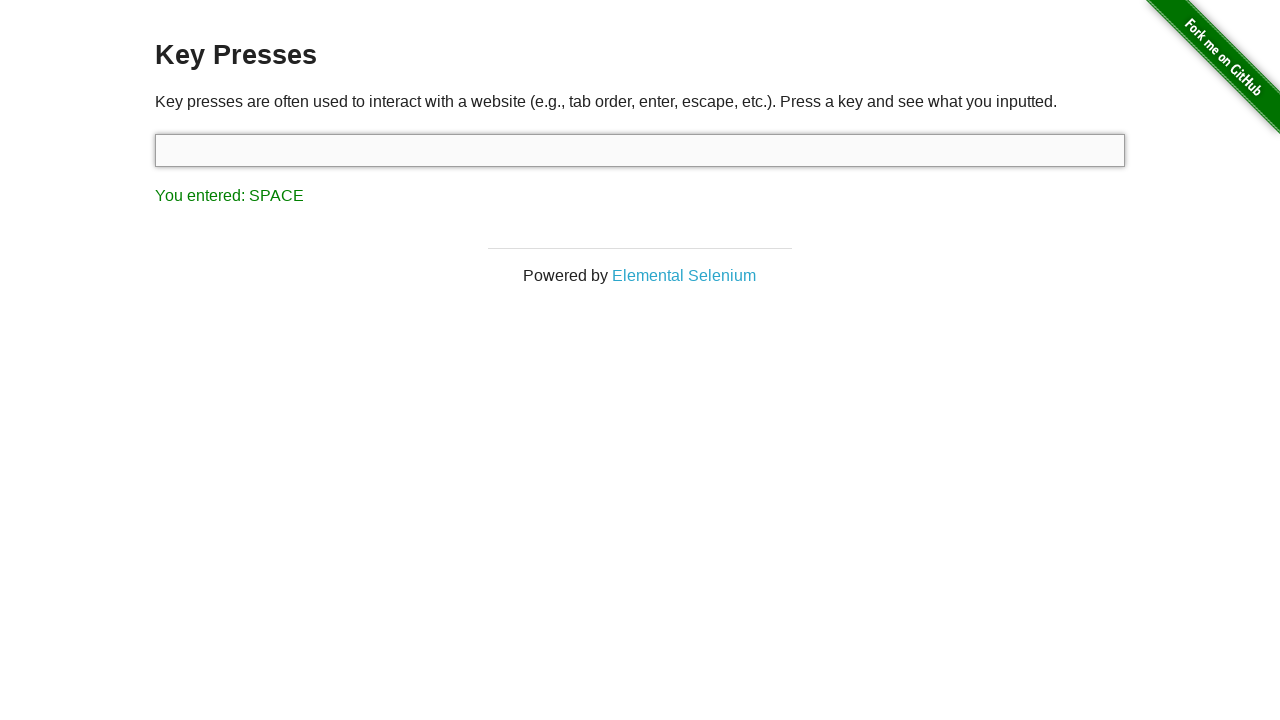

Retrieved result text content
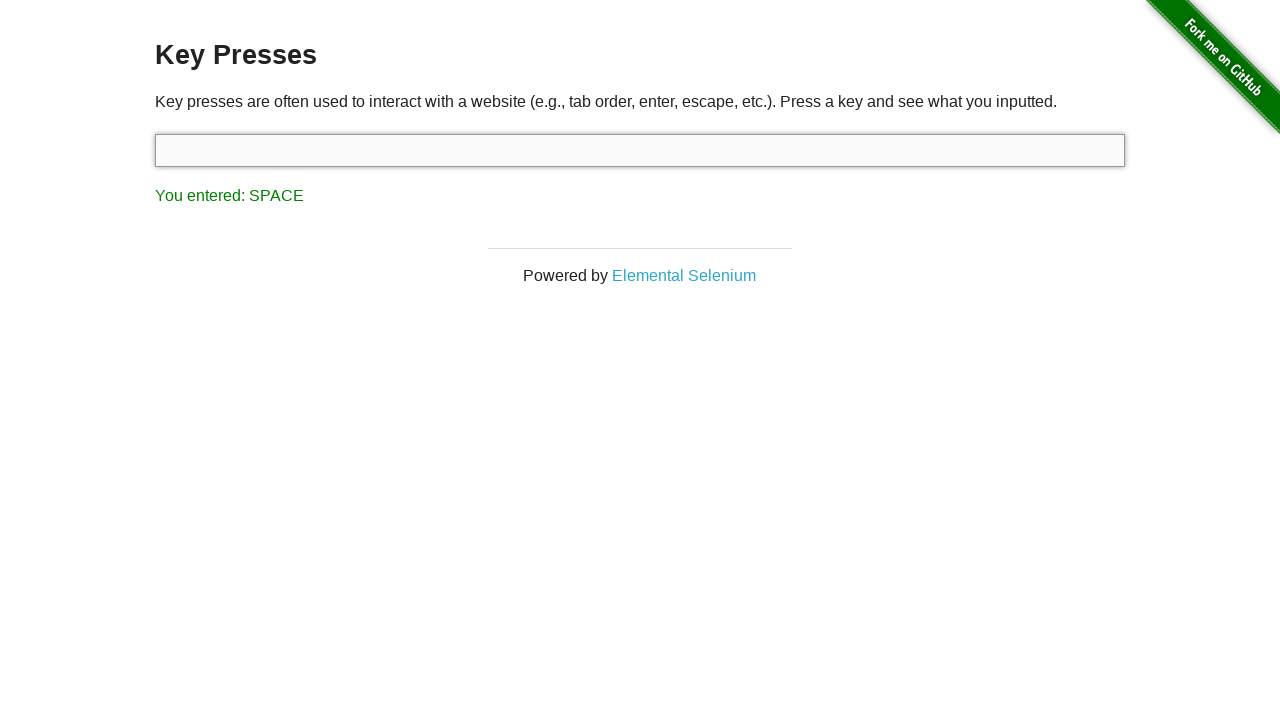

Verified result text displays 'You entered: SPACE'
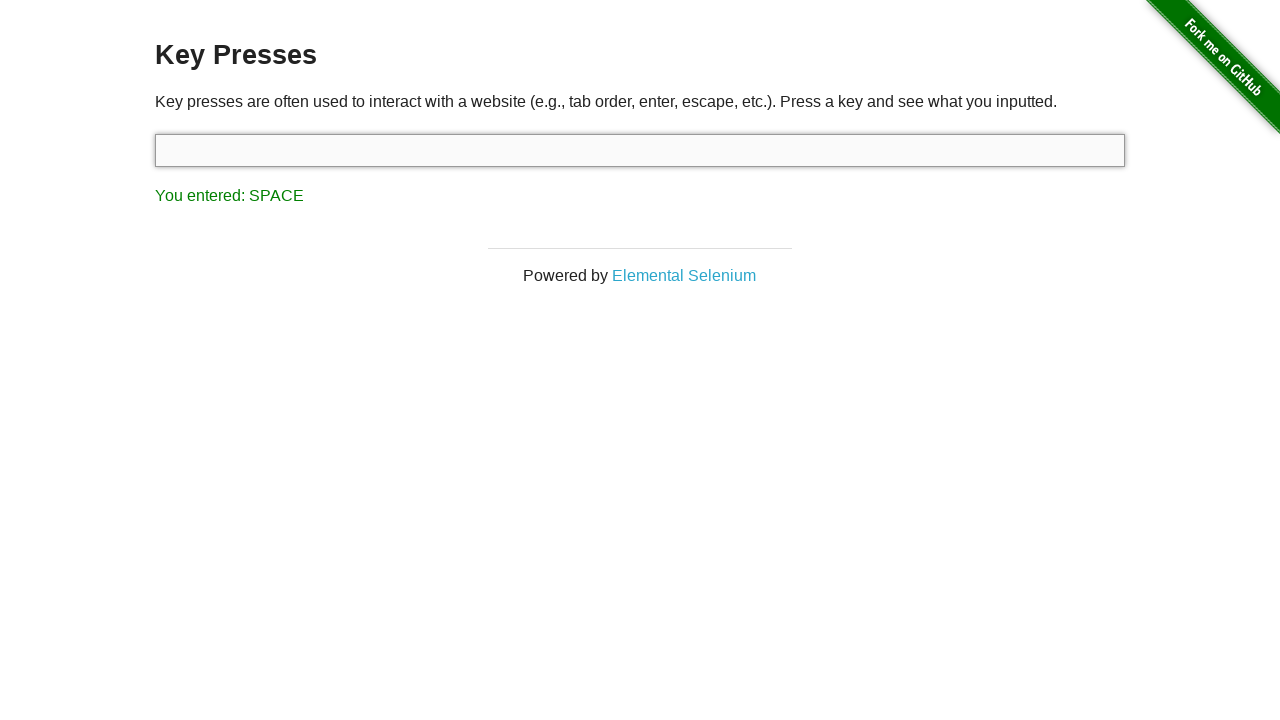

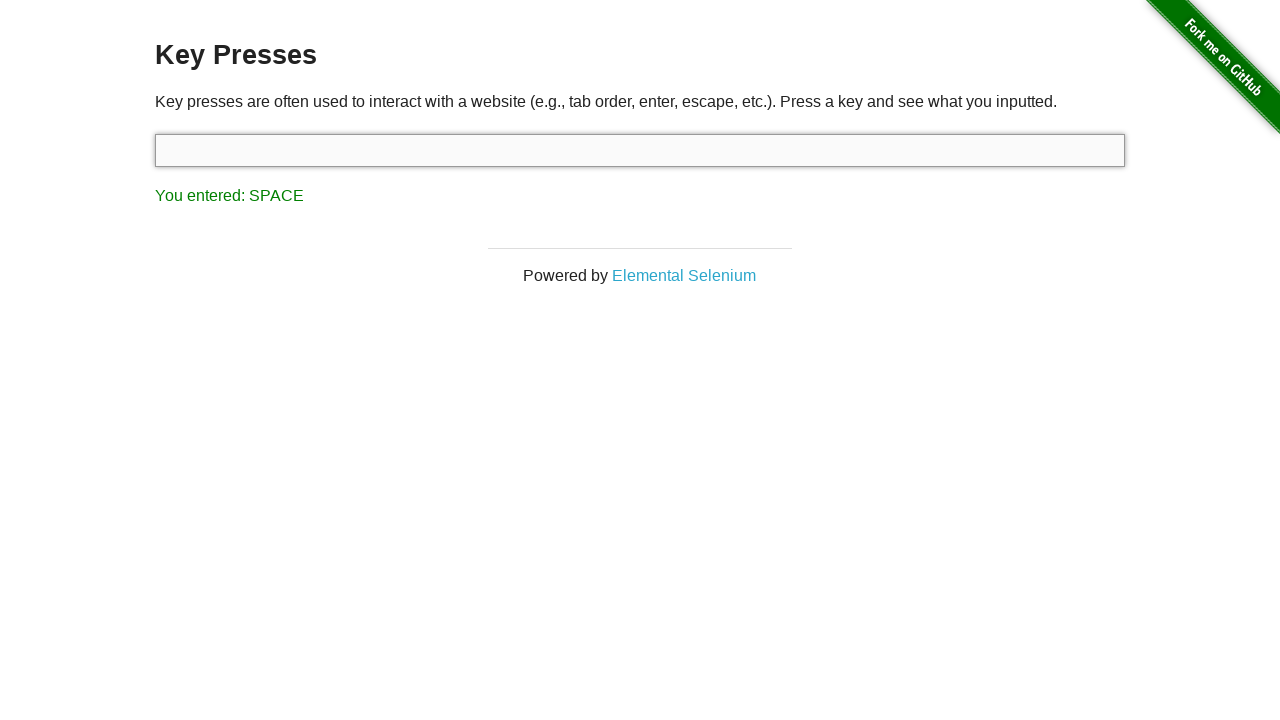